Tests the HSBC property valuation tool by interacting with region and district dropdown selectors to select values from the form.

Starting URL: https://www.hsbc.com.hk/zh-hk/mortgages/tools/property-valuation/

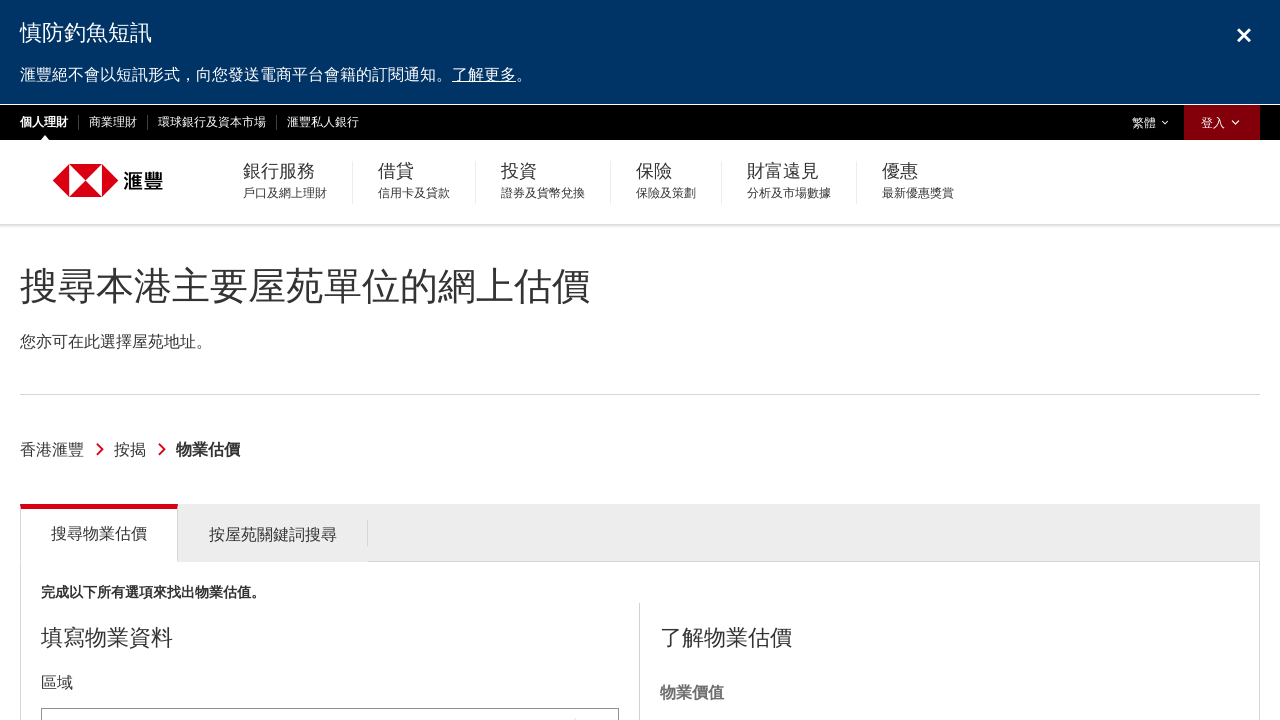

Waited for page to load (networkidle)
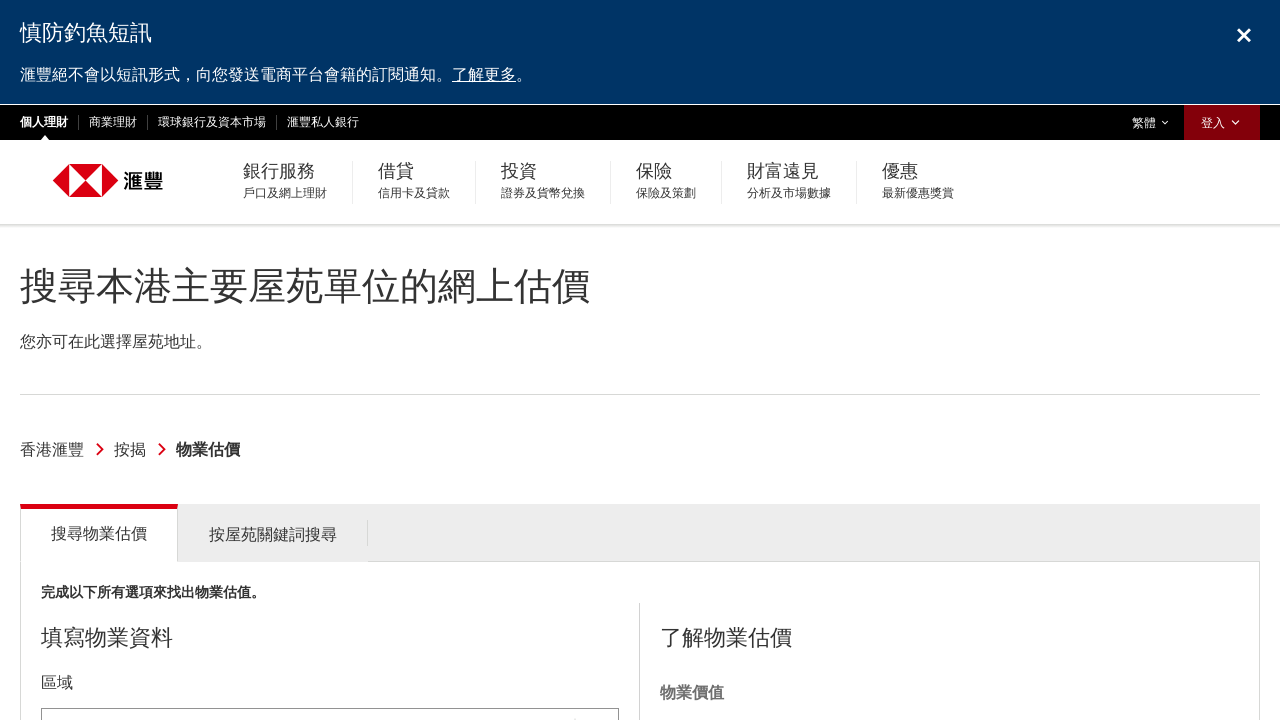

Clicked region dropdown selector at (330, 698) on #tools_form_1_selectized
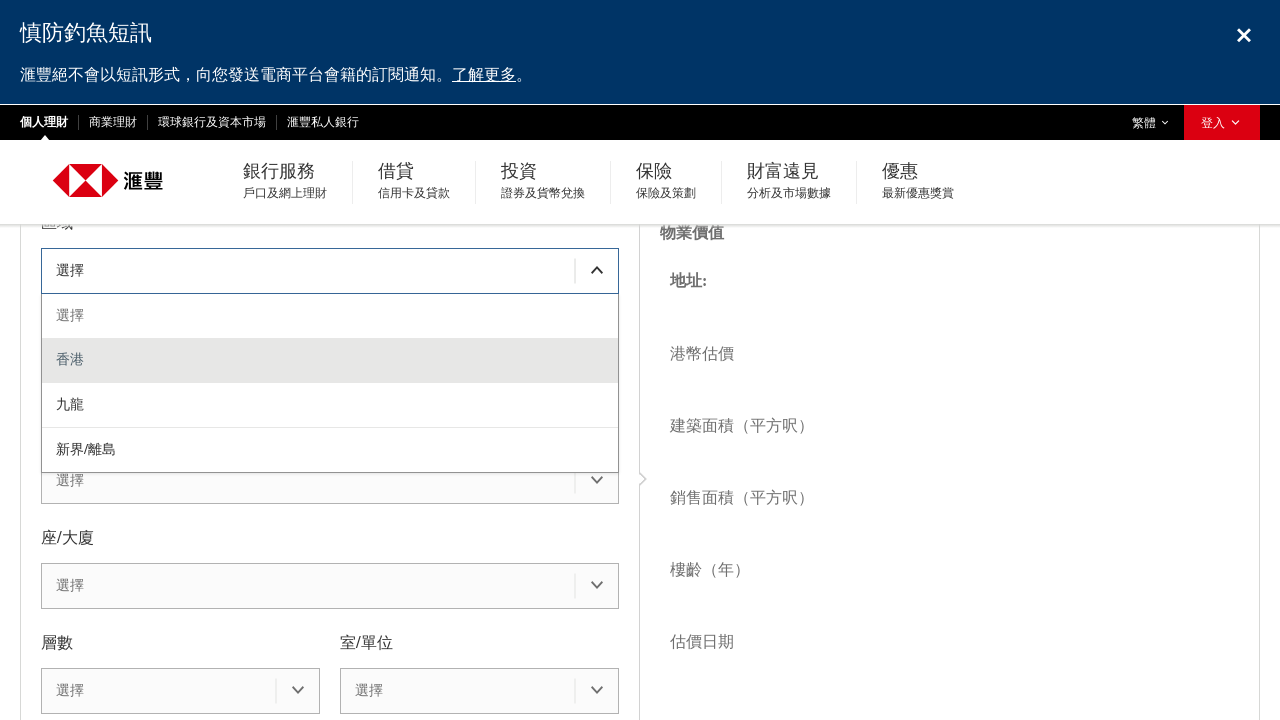

Waited 1 second for dropdown to open
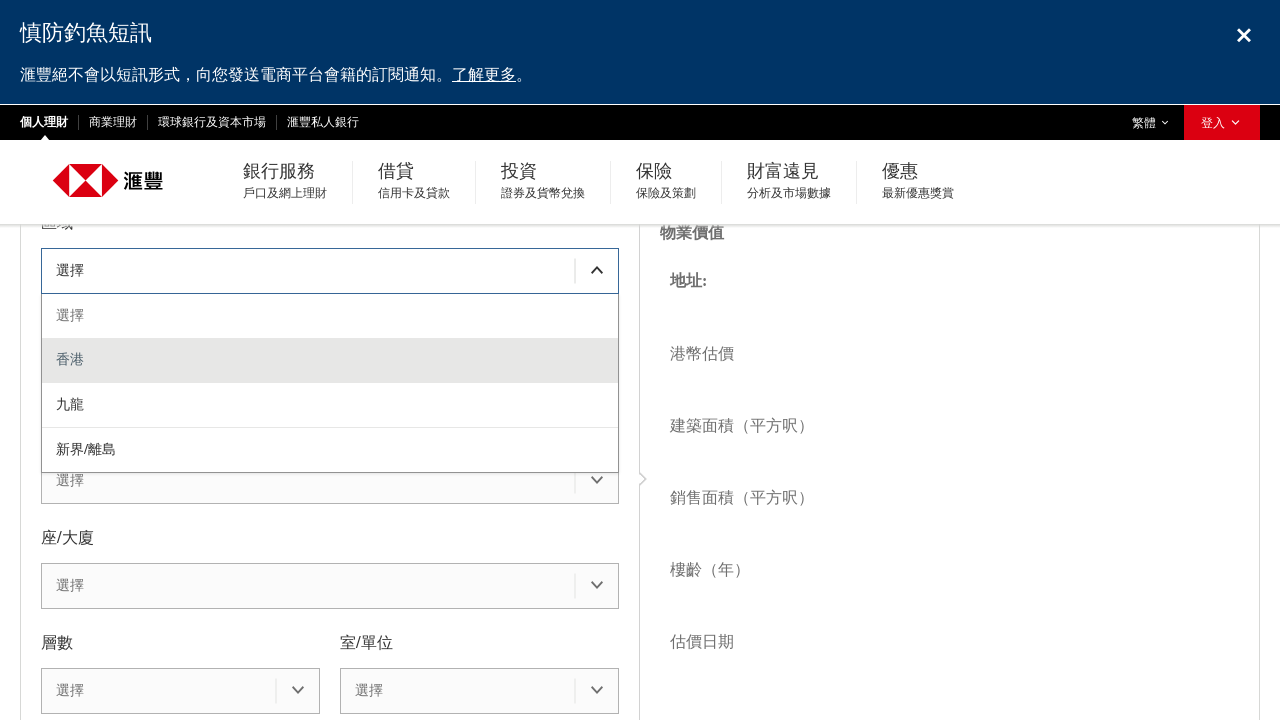

Selected first region option from dropdown at (330, 361) on #tools_form_1_menu div >> nth=1
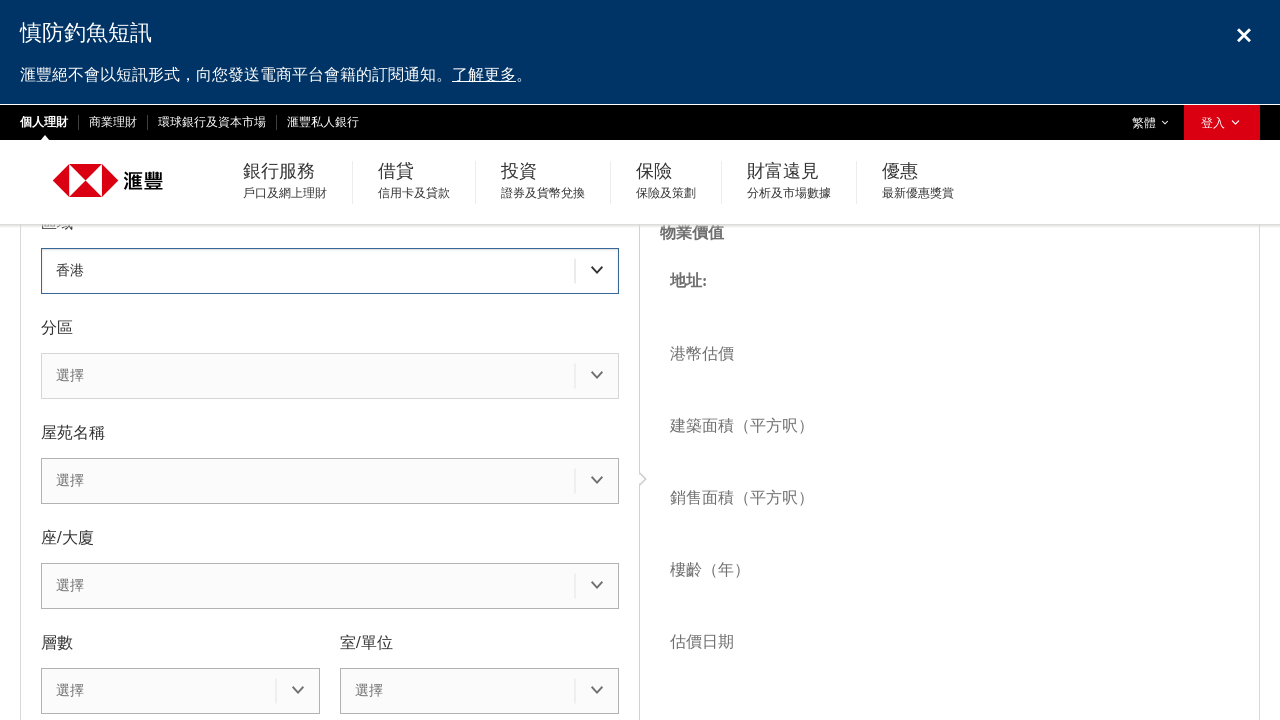

Waited 2 seconds after region selection
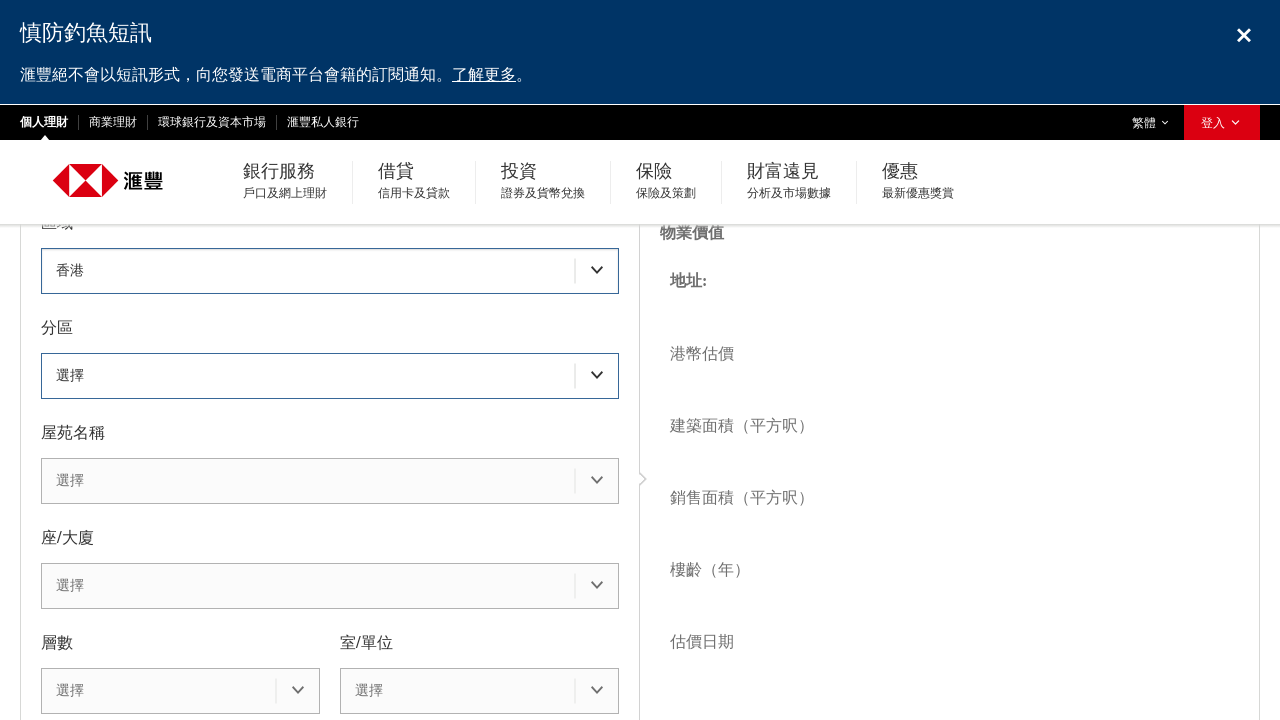

Clicked district dropdown selector at (330, 376) on #tools_form_2_selectized
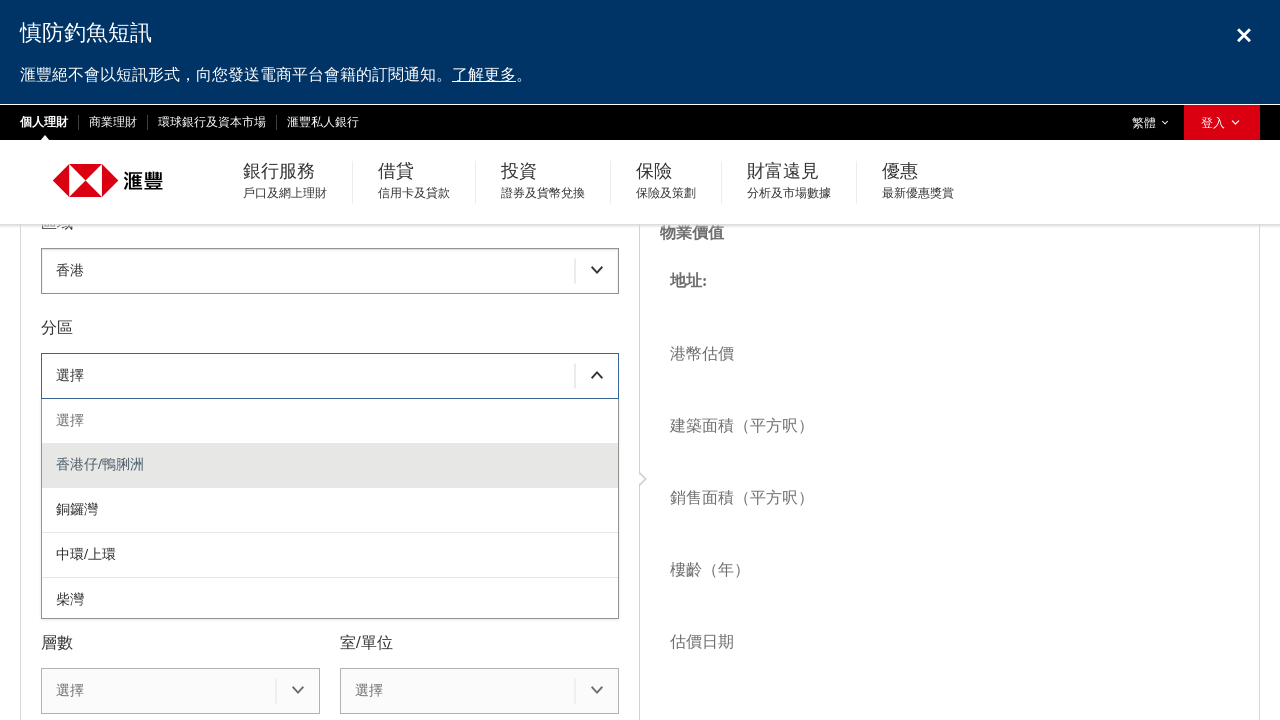

Waited 1 second for district dropdown to open
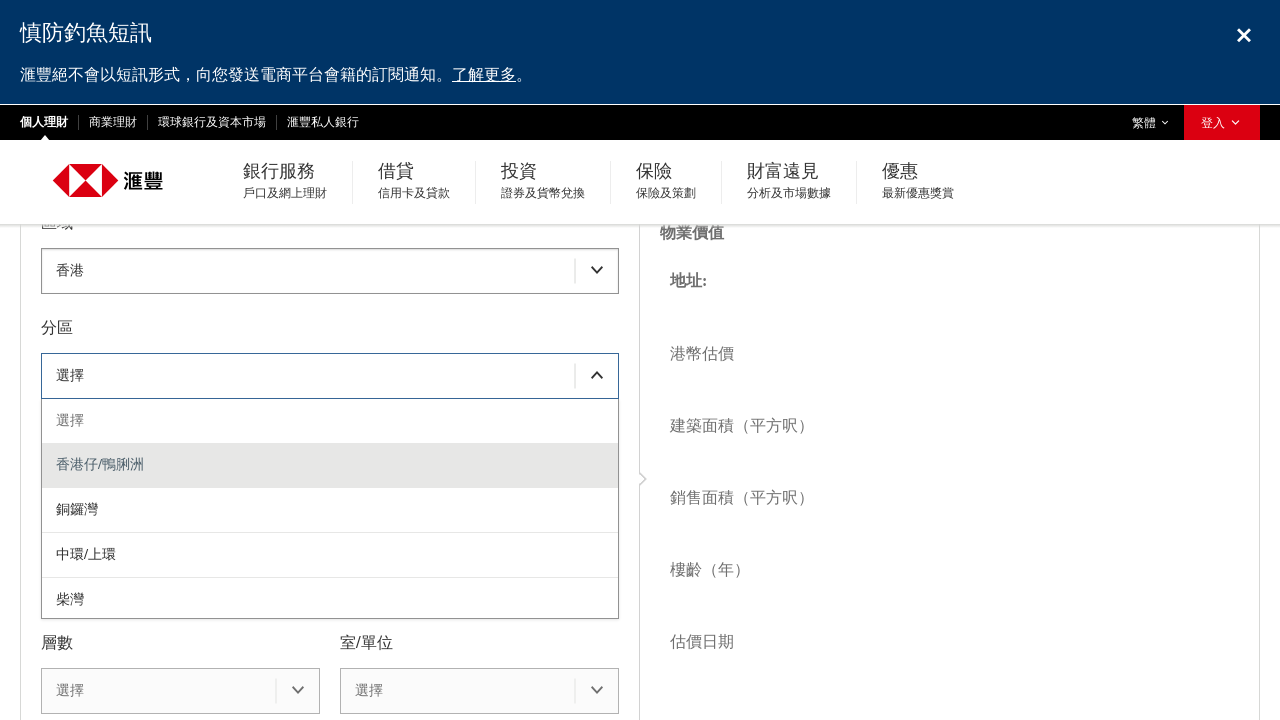

Selected first district option from dropdown at (330, 465) on #tools_form_2_menu div >> nth=1
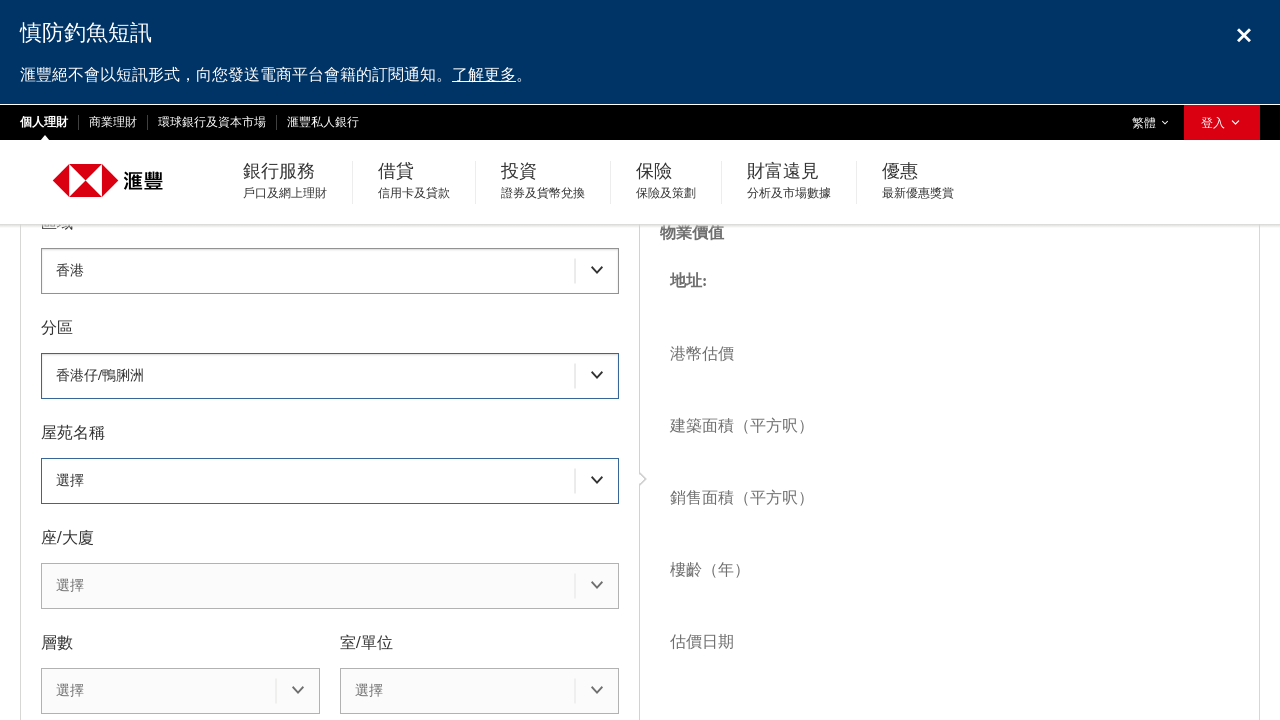

Waited 1 second after district selection
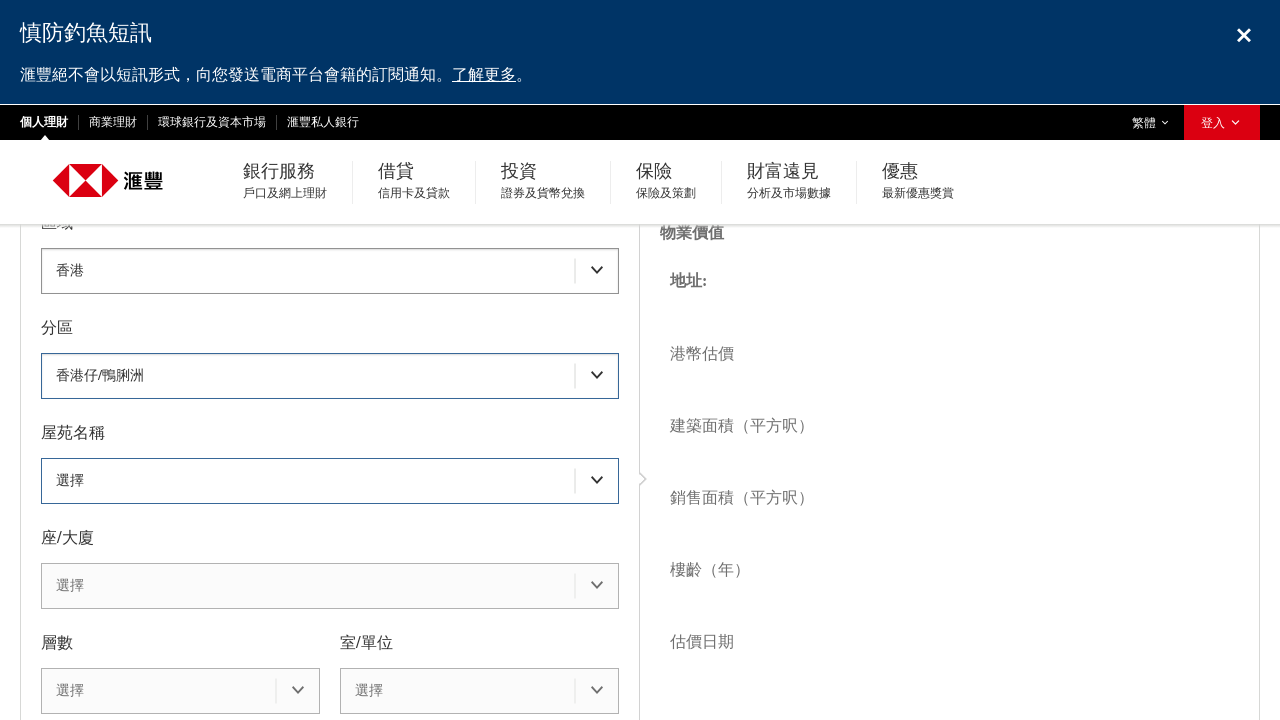

Verified region selection text is visible
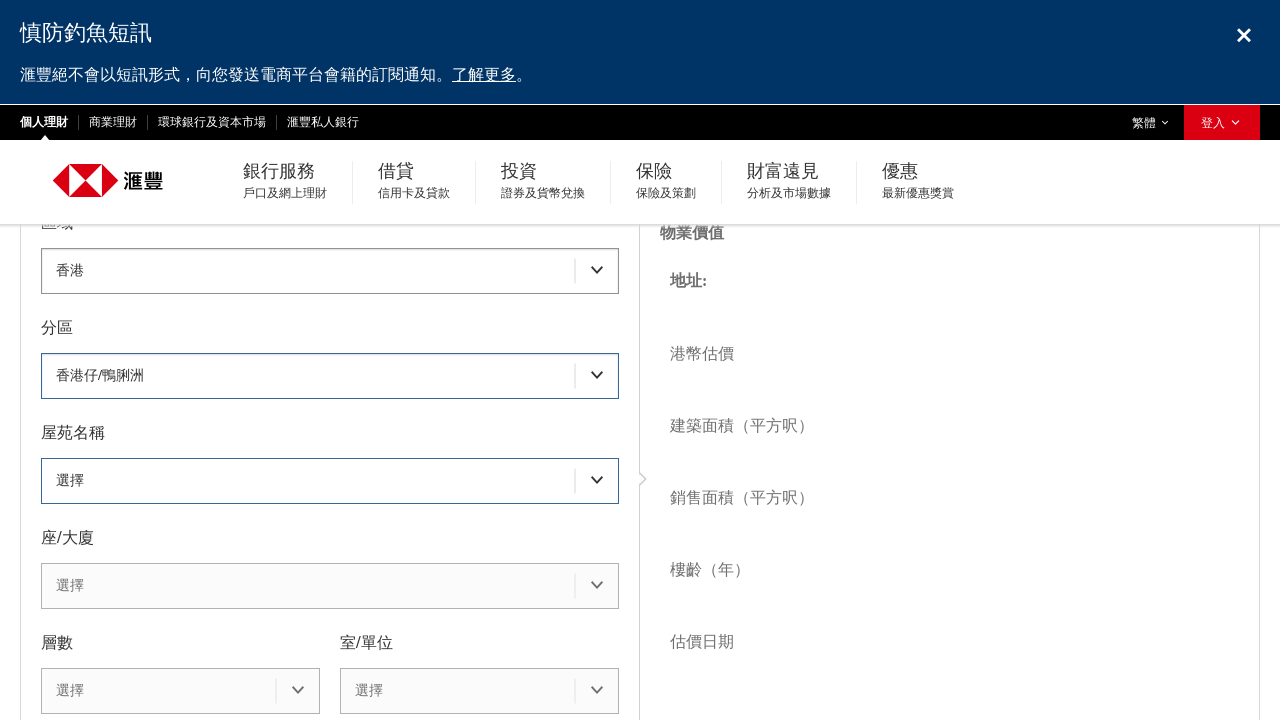

Verified district selection text is visible
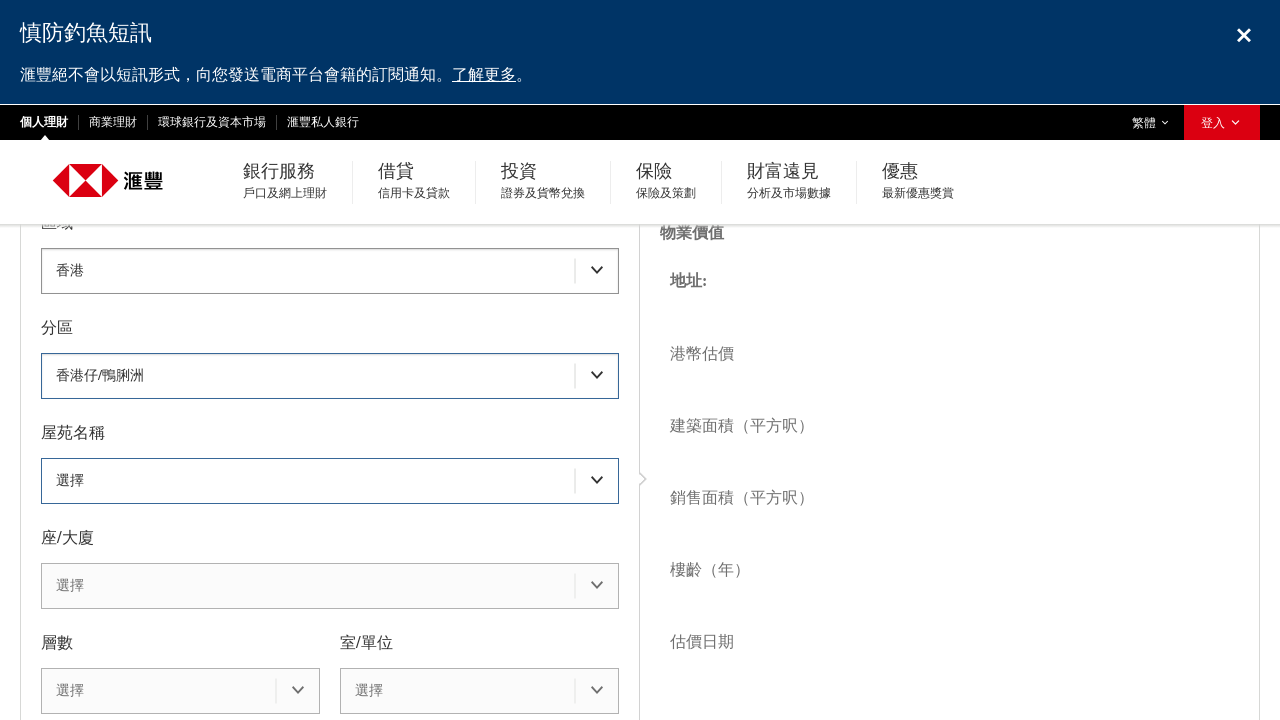

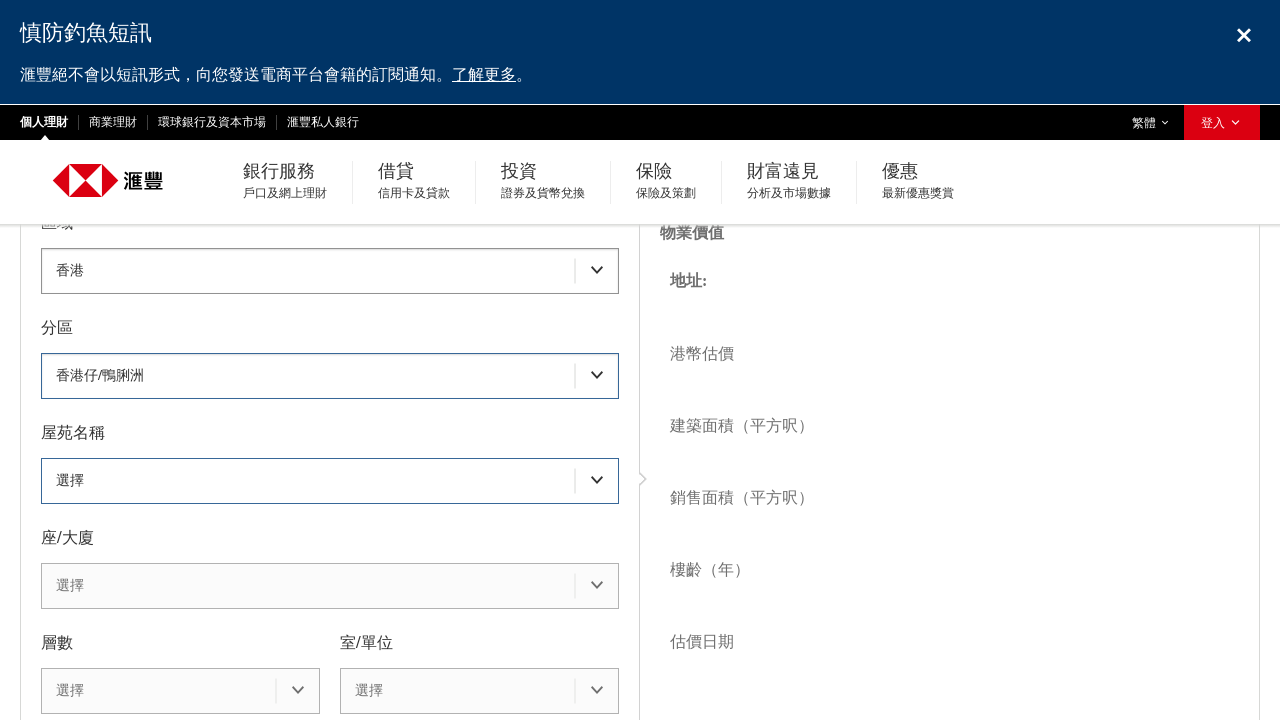